Tests dropdown selection functionality by verifying default option and selecting different options from the dropdown menu

Starting URL: http://the-internet.herokuapp.com/dropdown

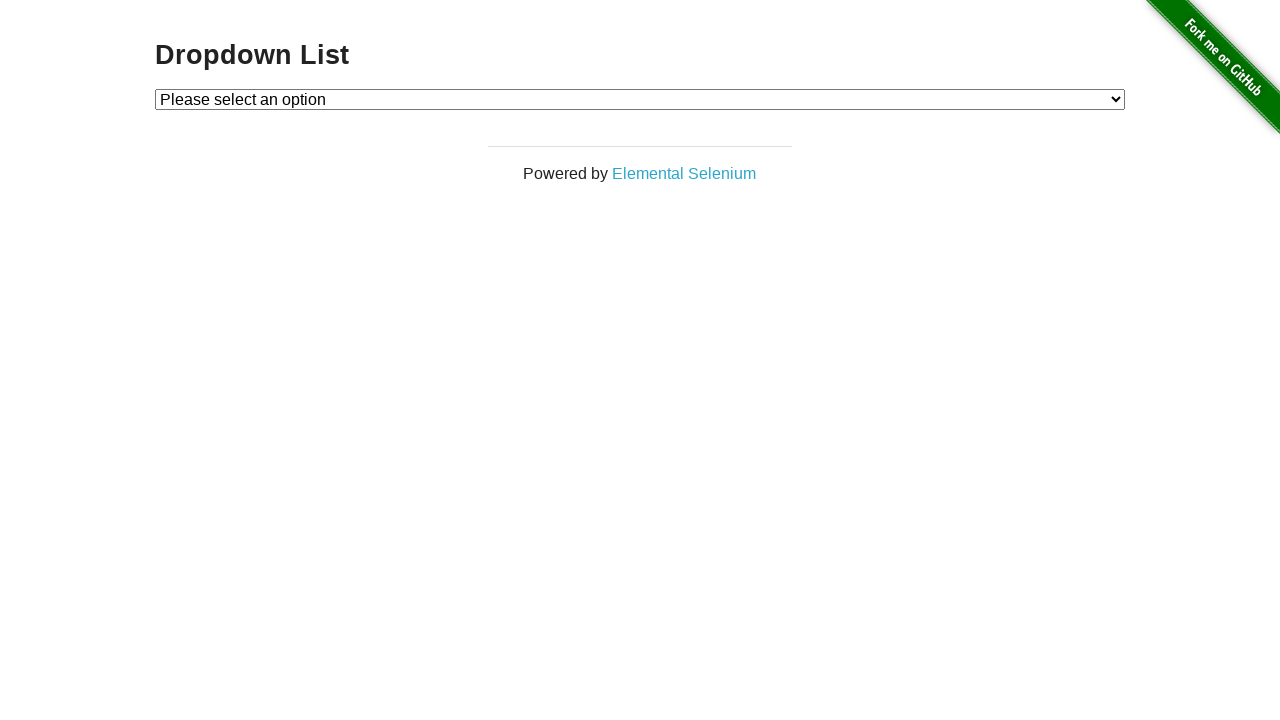

Located dropdown element
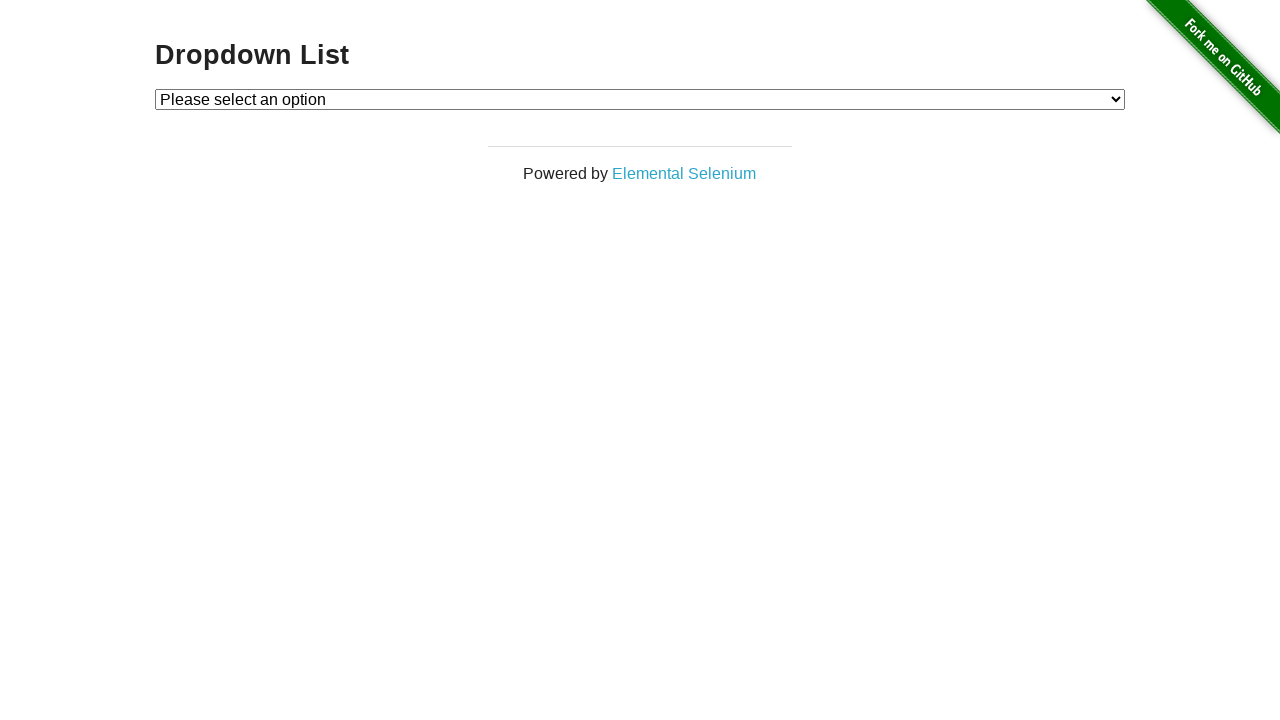

Verified default dropdown option is 'Please select an option'
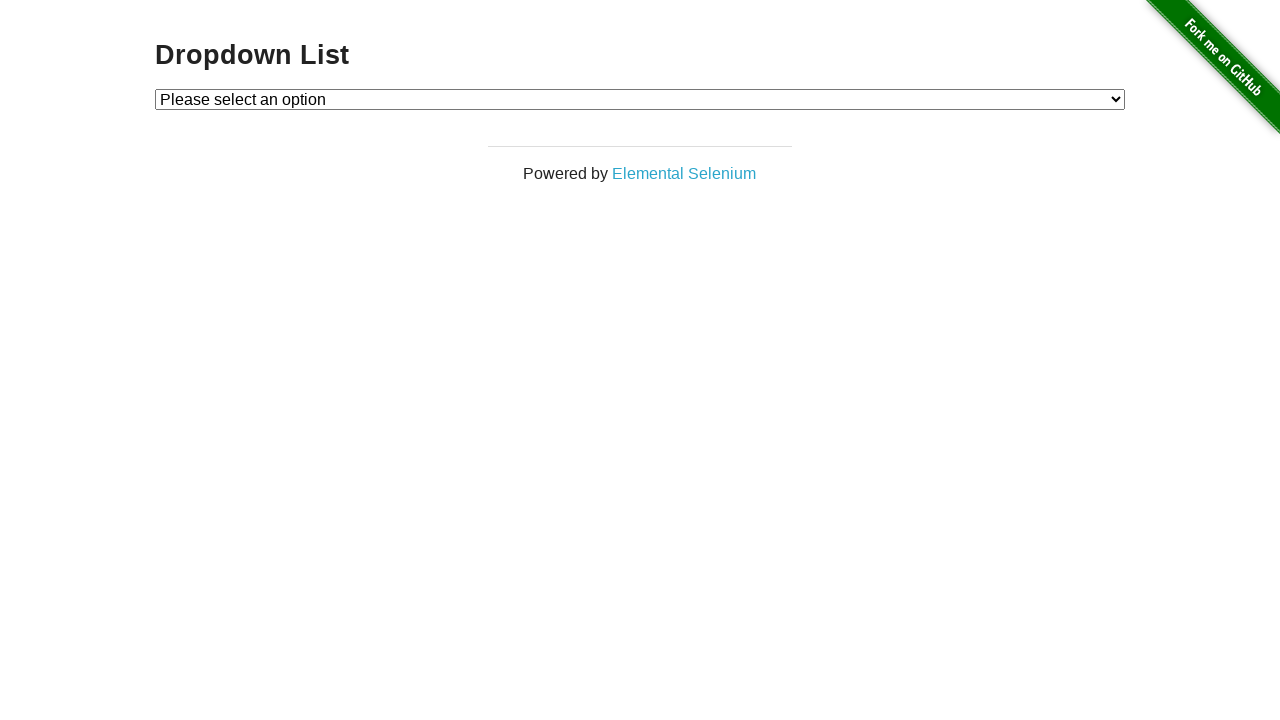

Selected Option 1 from dropdown on select#dropdown
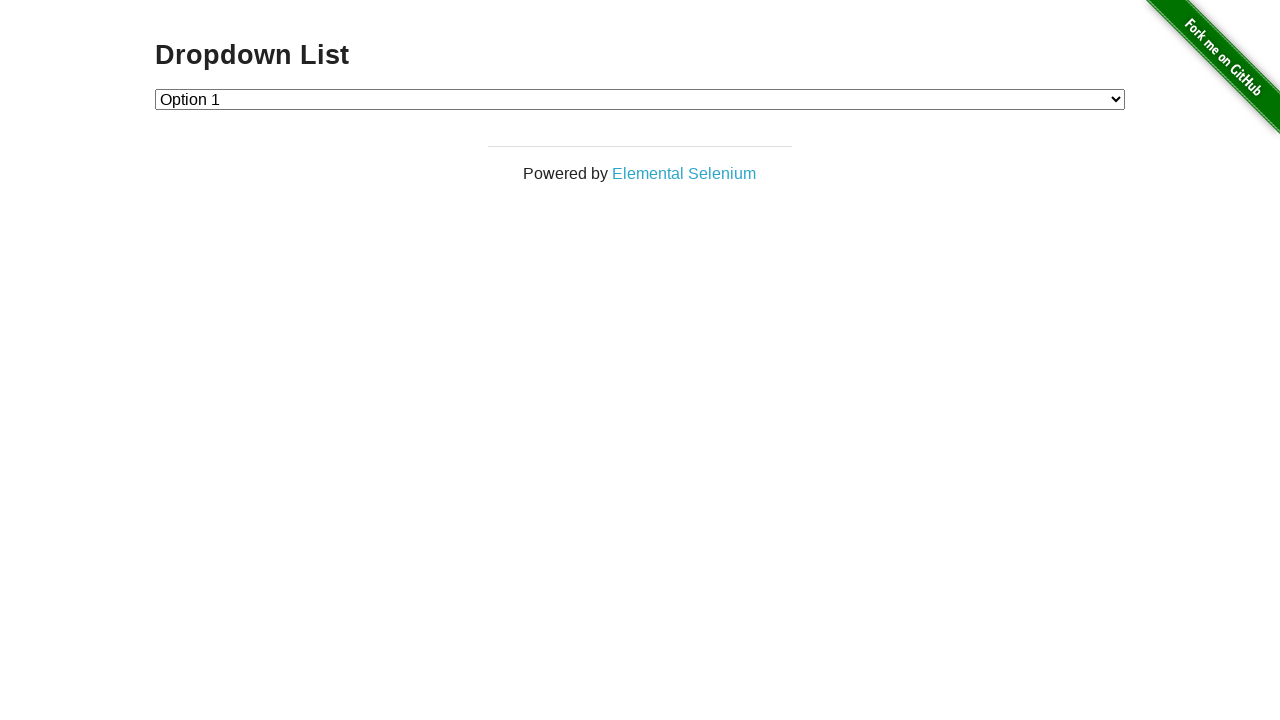

Verified Option 1 is selected
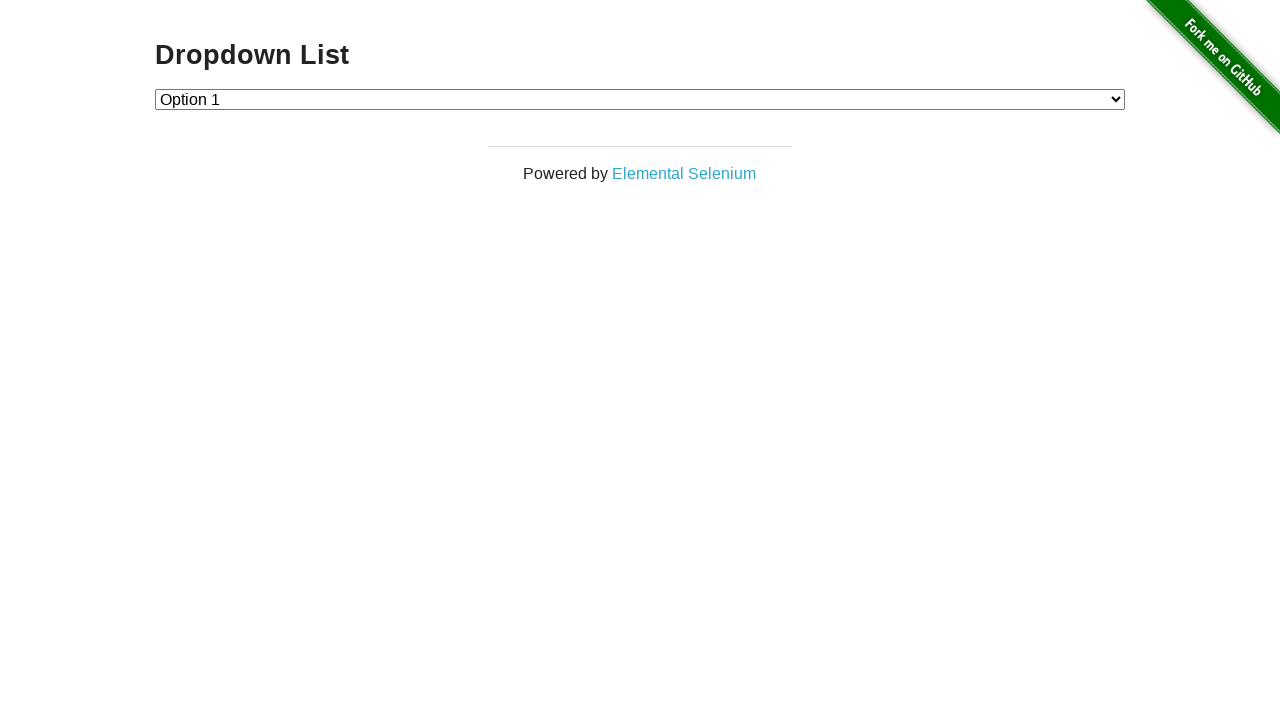

Selected Option 2 from dropdown on select#dropdown
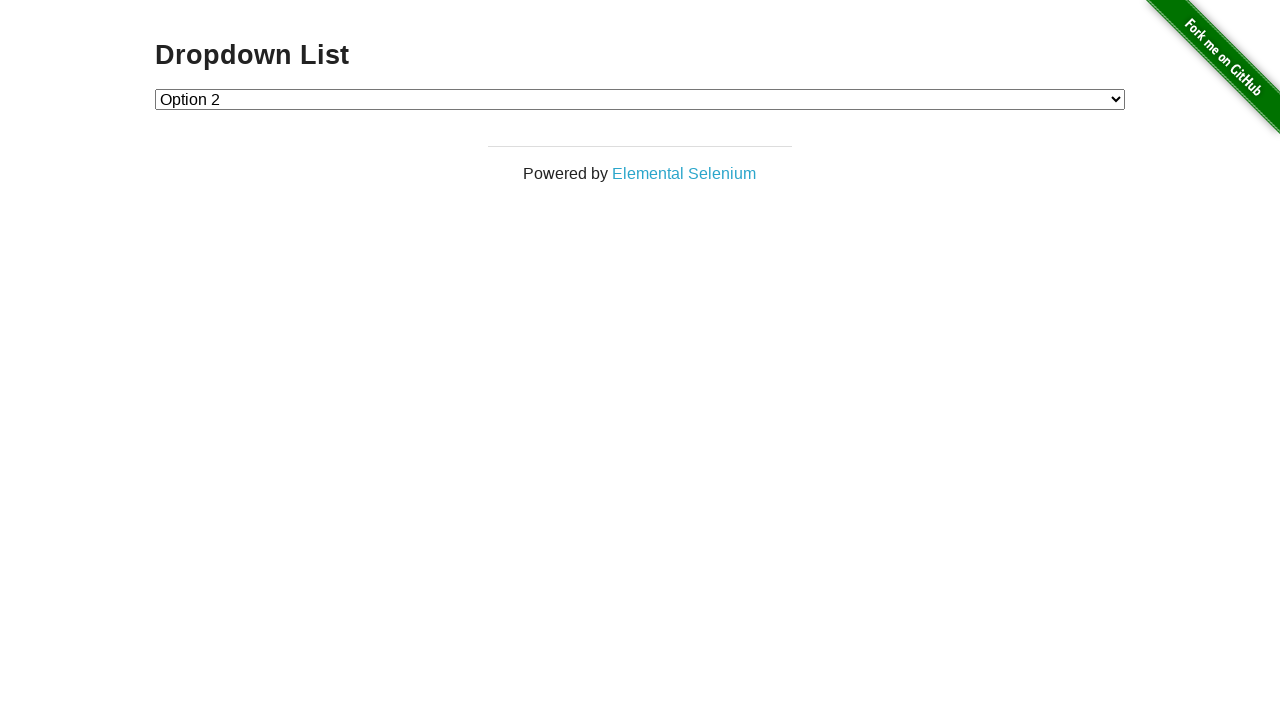

Verified Option 2 is selected
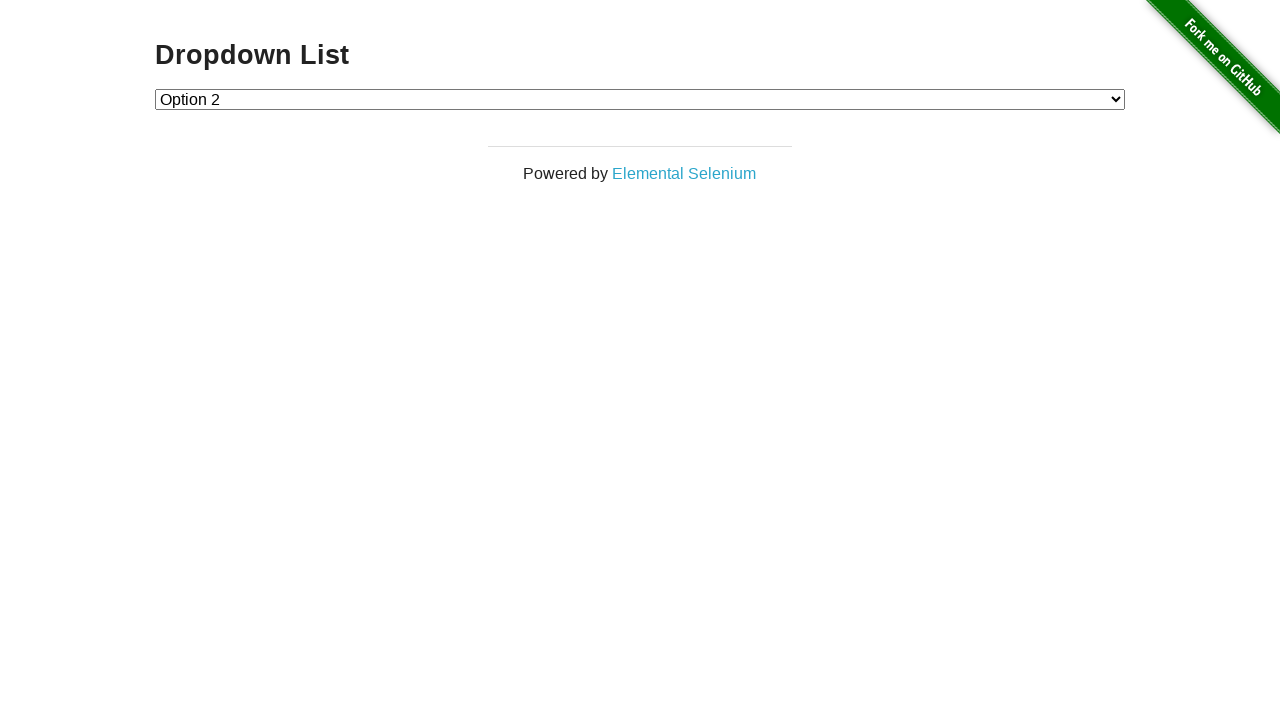

Verified page title is 'Dropdown List'
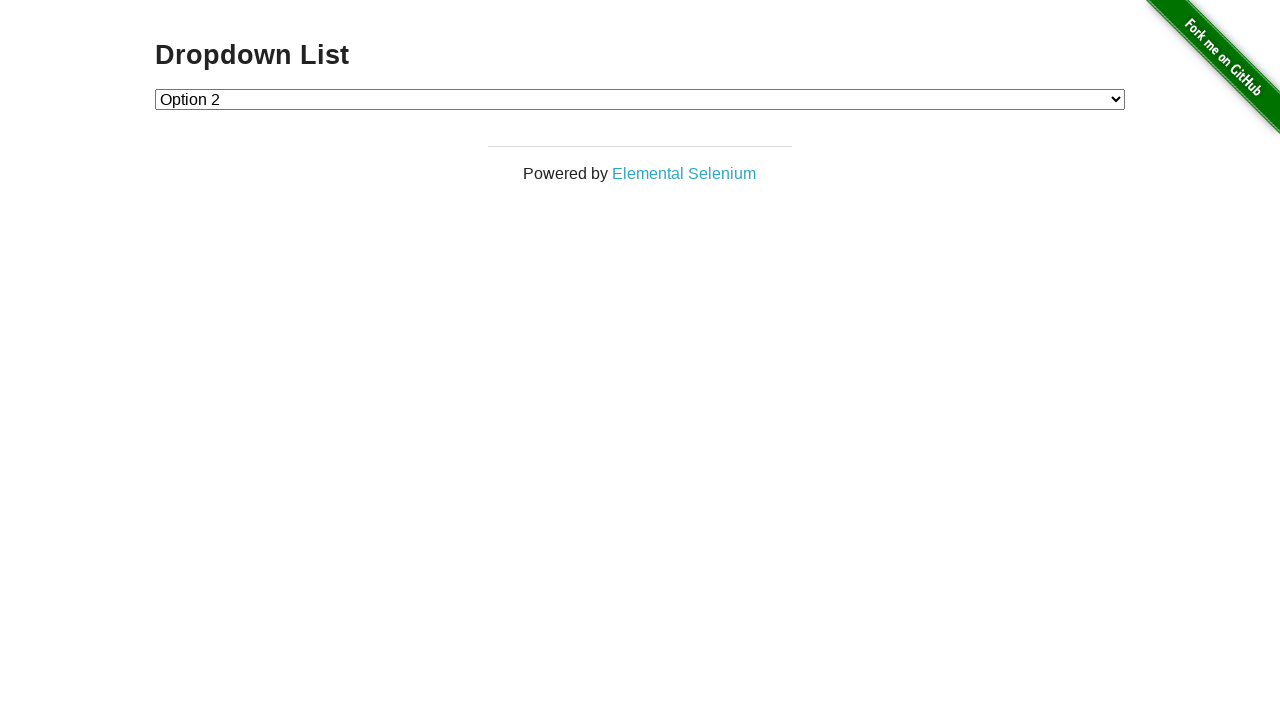

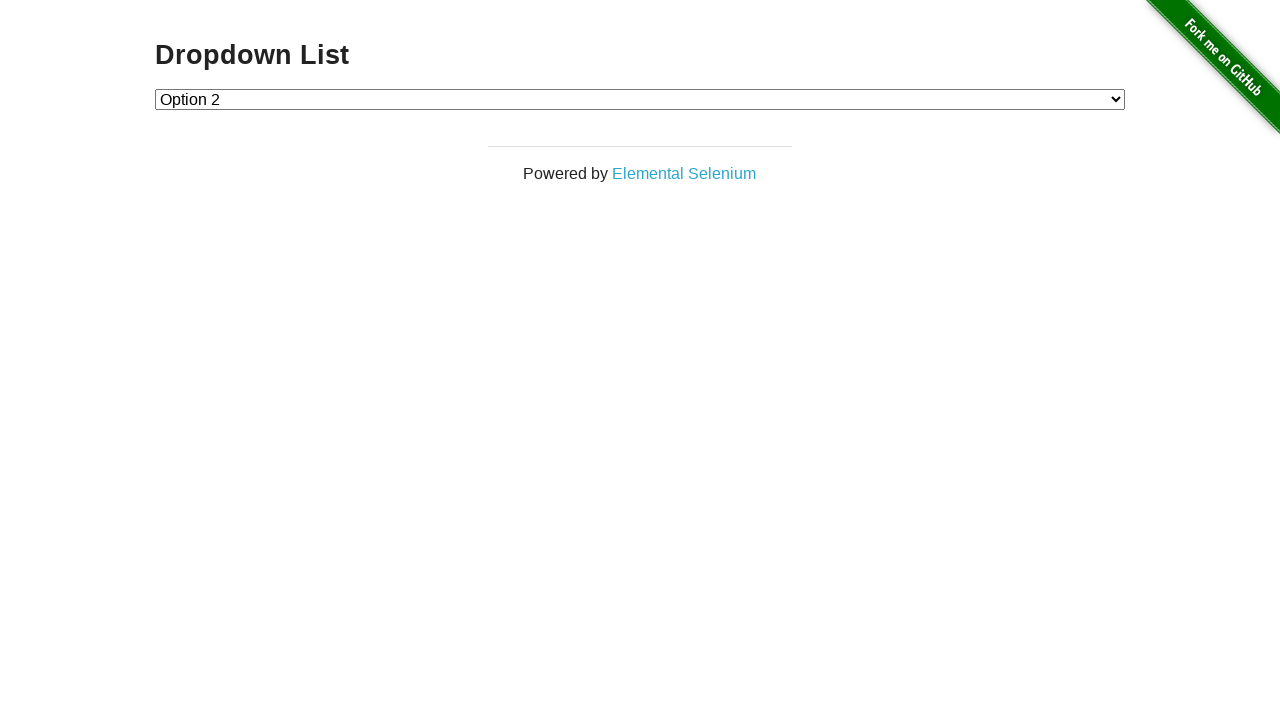